Tests keyboard interactions on a registration form by copying text from first name field to last name field using keyboard shortcuts, then refreshes the page

Starting URL: https://demo.automationtesting.in/Register.html

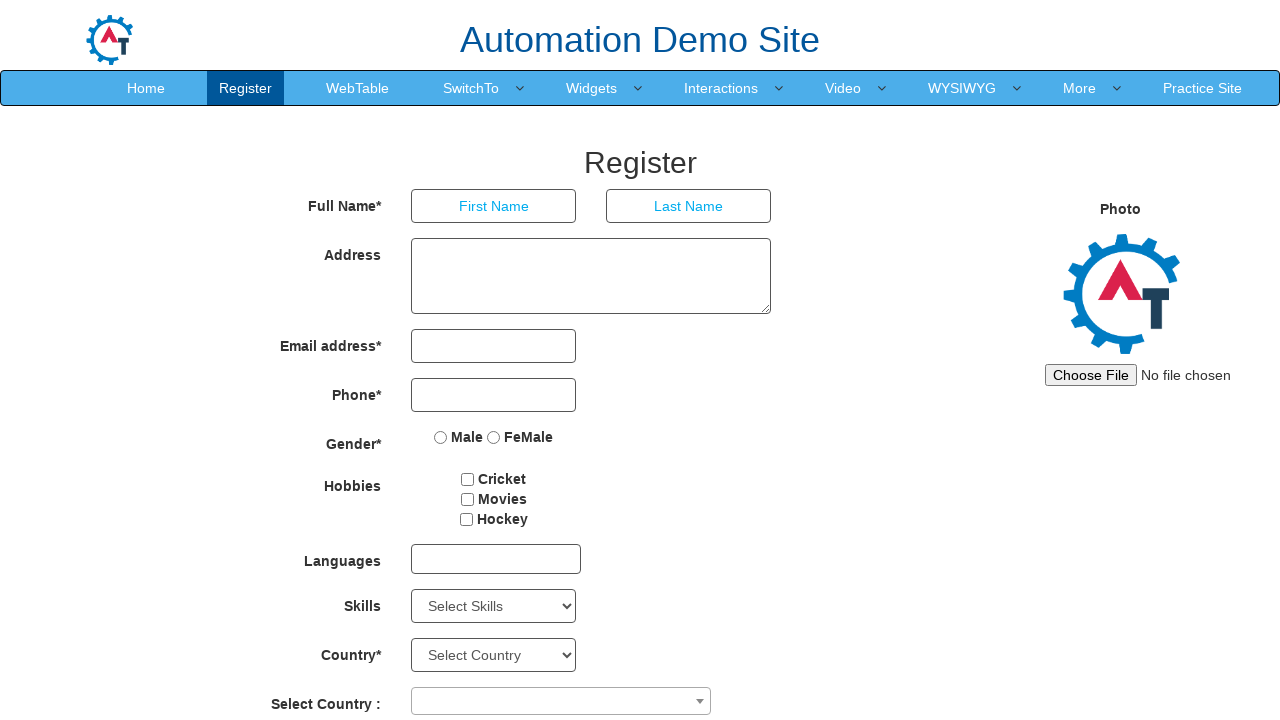

Filled first name field with 'admin' on //input[@placeholder='First Name']
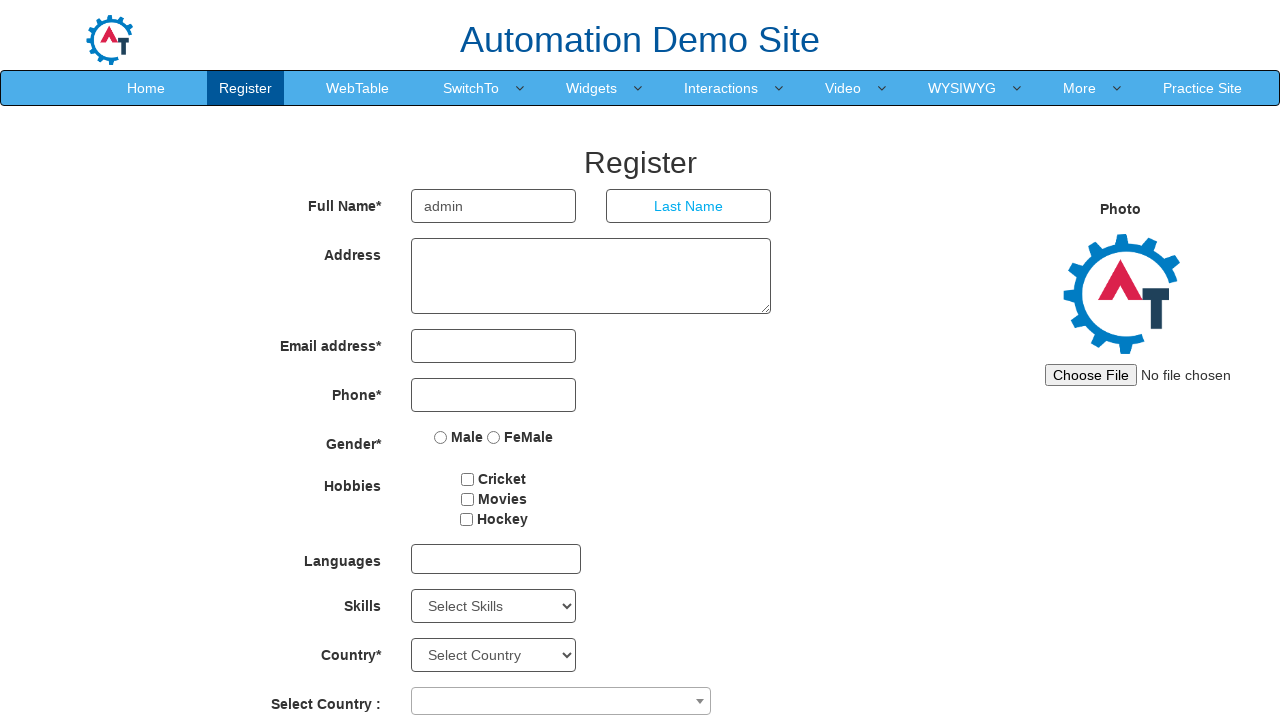

Selected all text in first name field using Ctrl+A
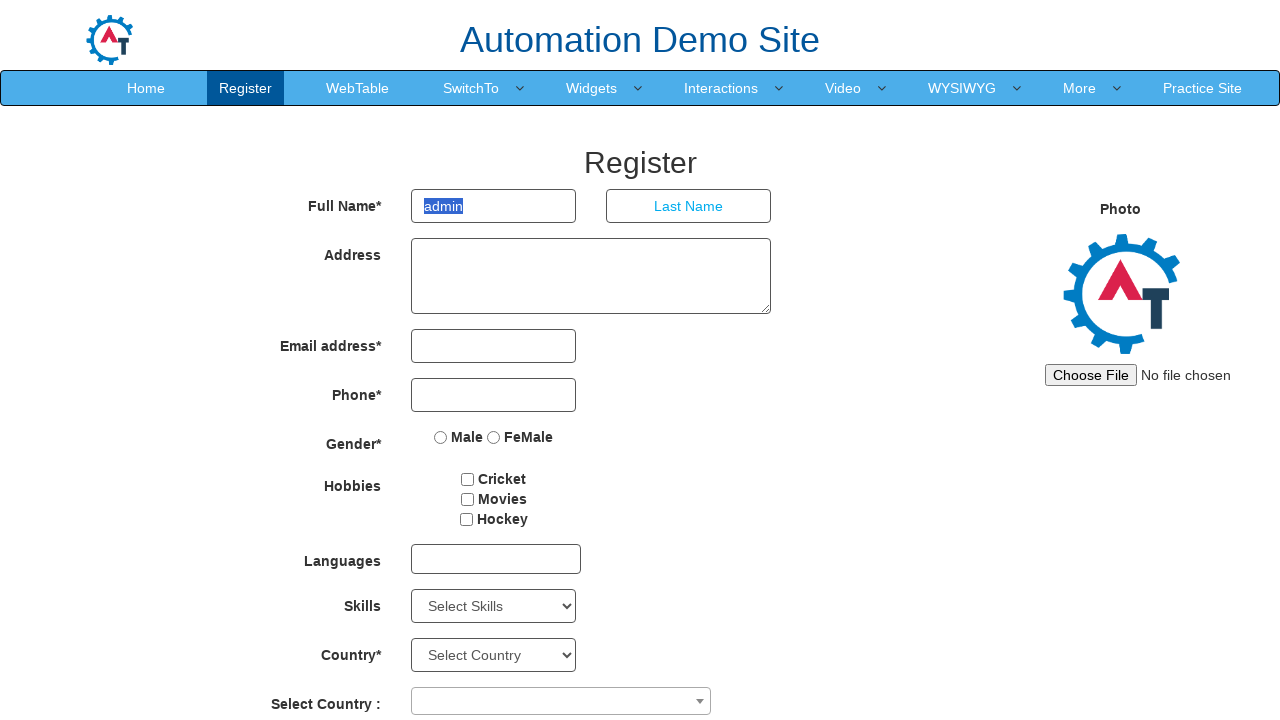

Copied first name text using Ctrl+C
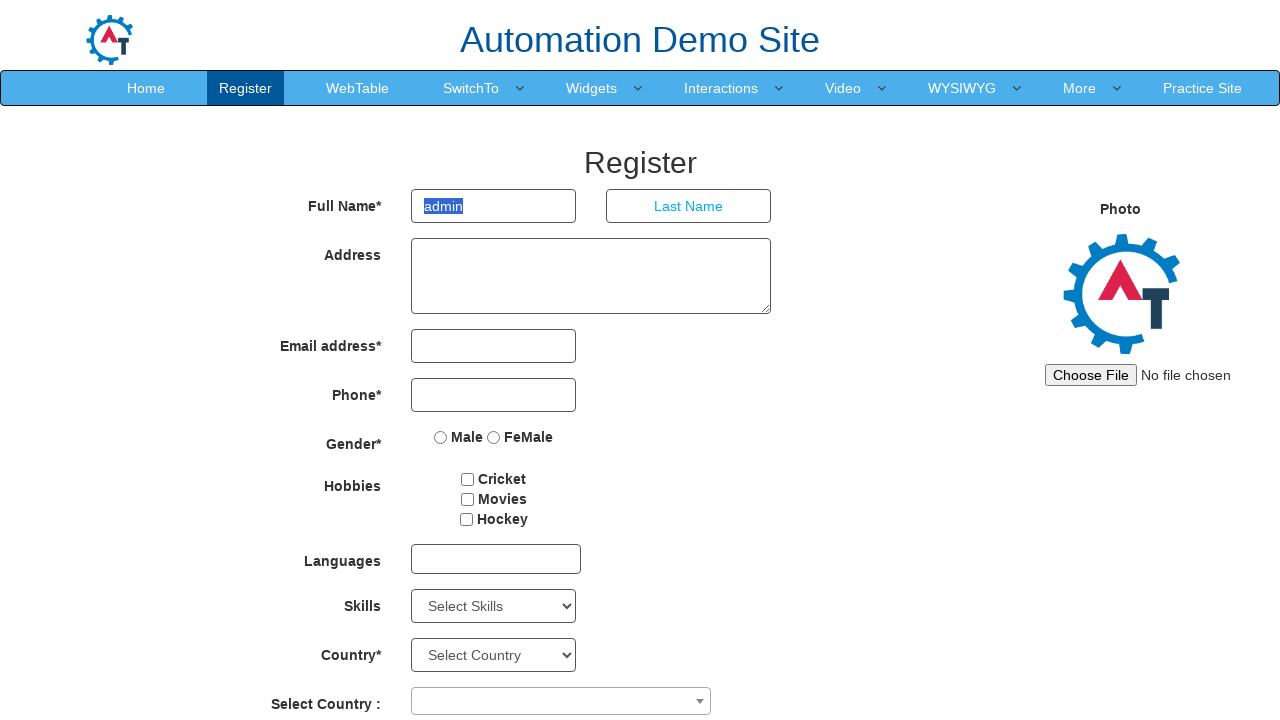

Clicked on last name field at (689, 206) on xpath=//input[@placeholder='Last Name']
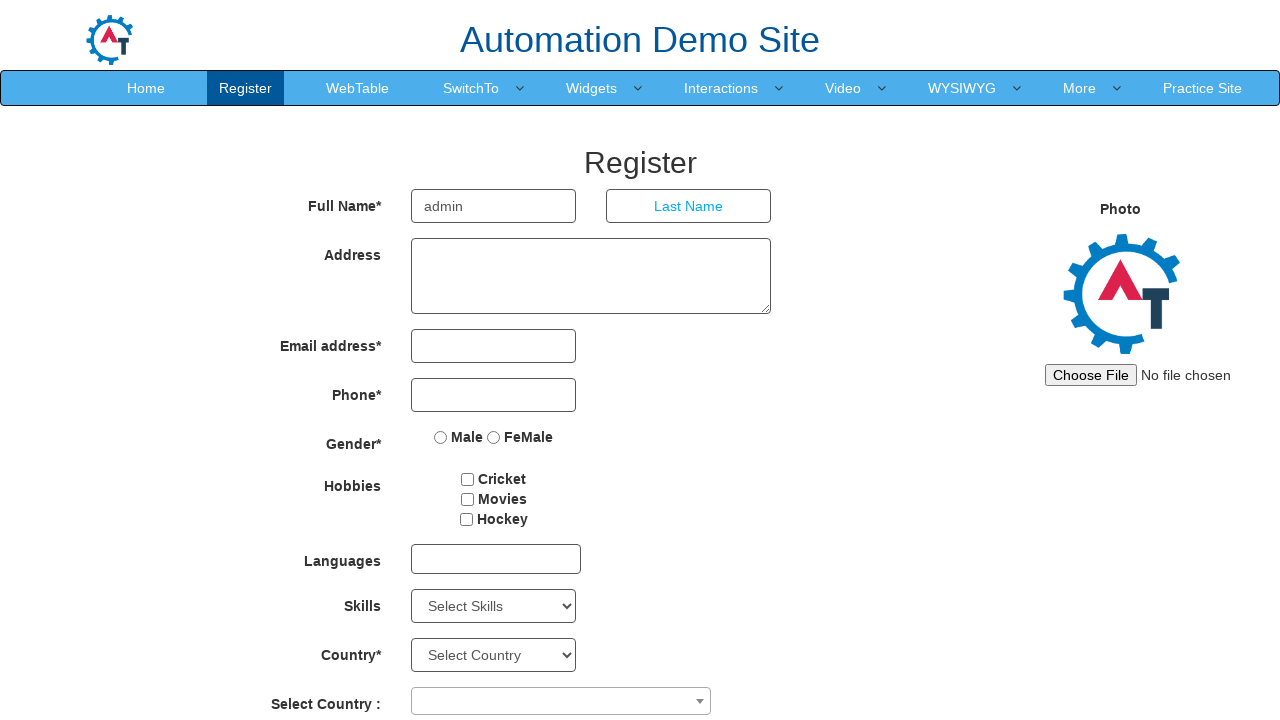

Pasted copied text into last name field using Ctrl+V
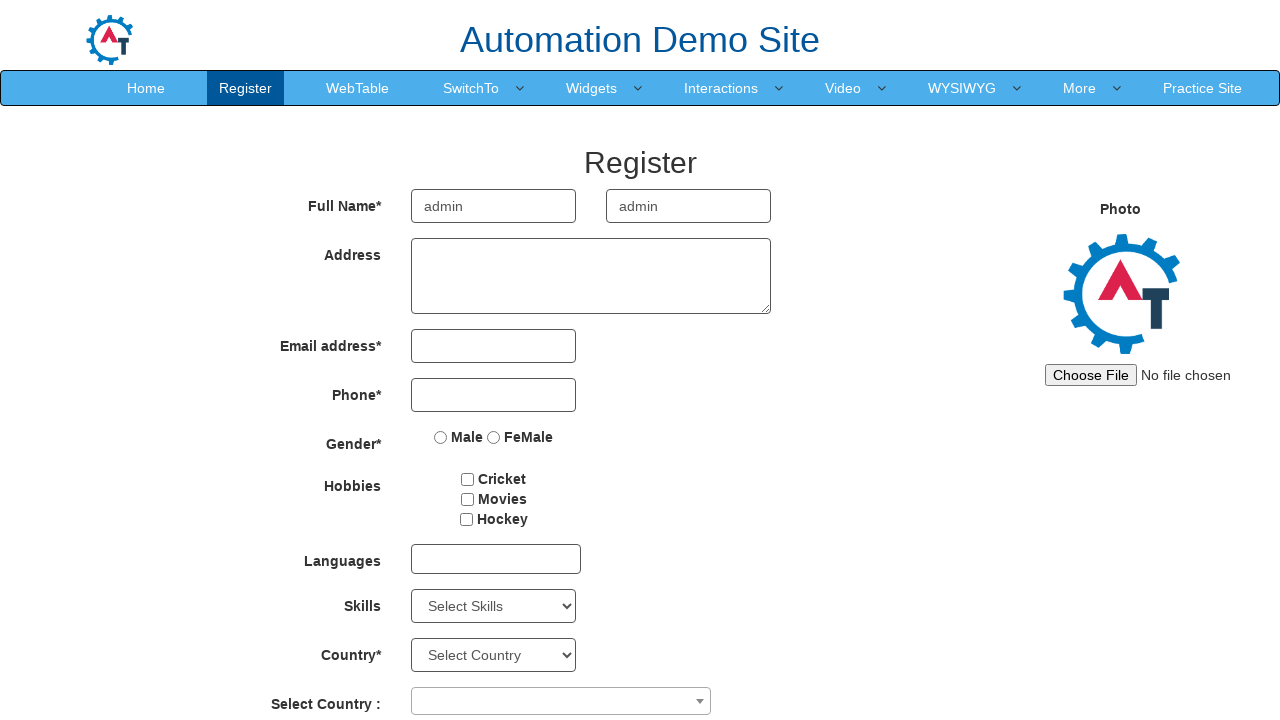

Refreshed the page using F5 keyboard shortcut
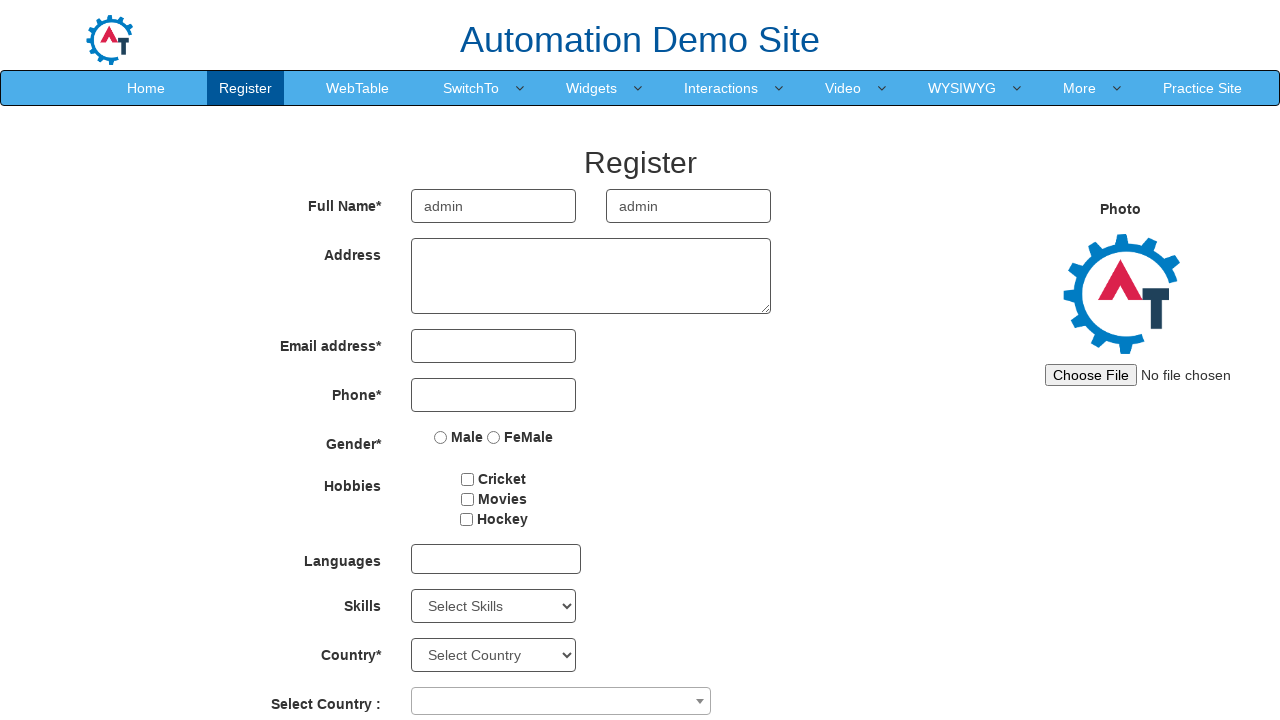

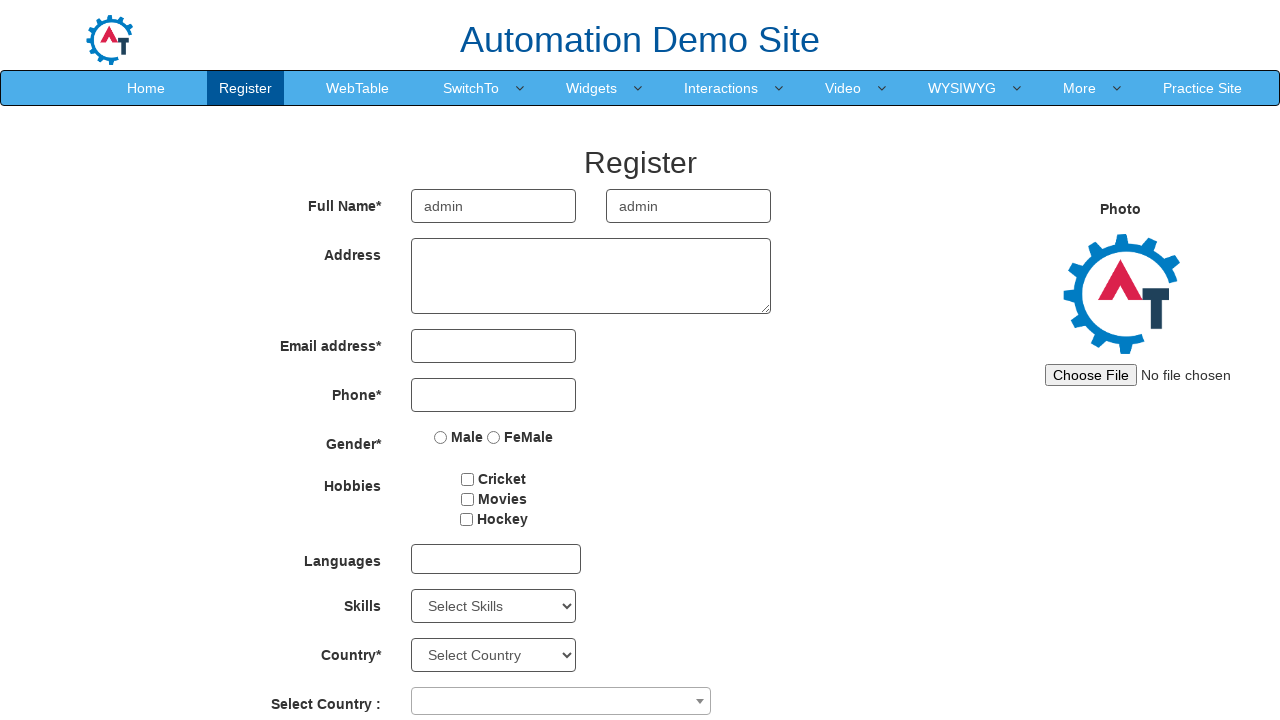